Searches for a kanji character and waits for kanji information elements to appear

Starting URL: https://www.yookoso.com/study/kanji-study/

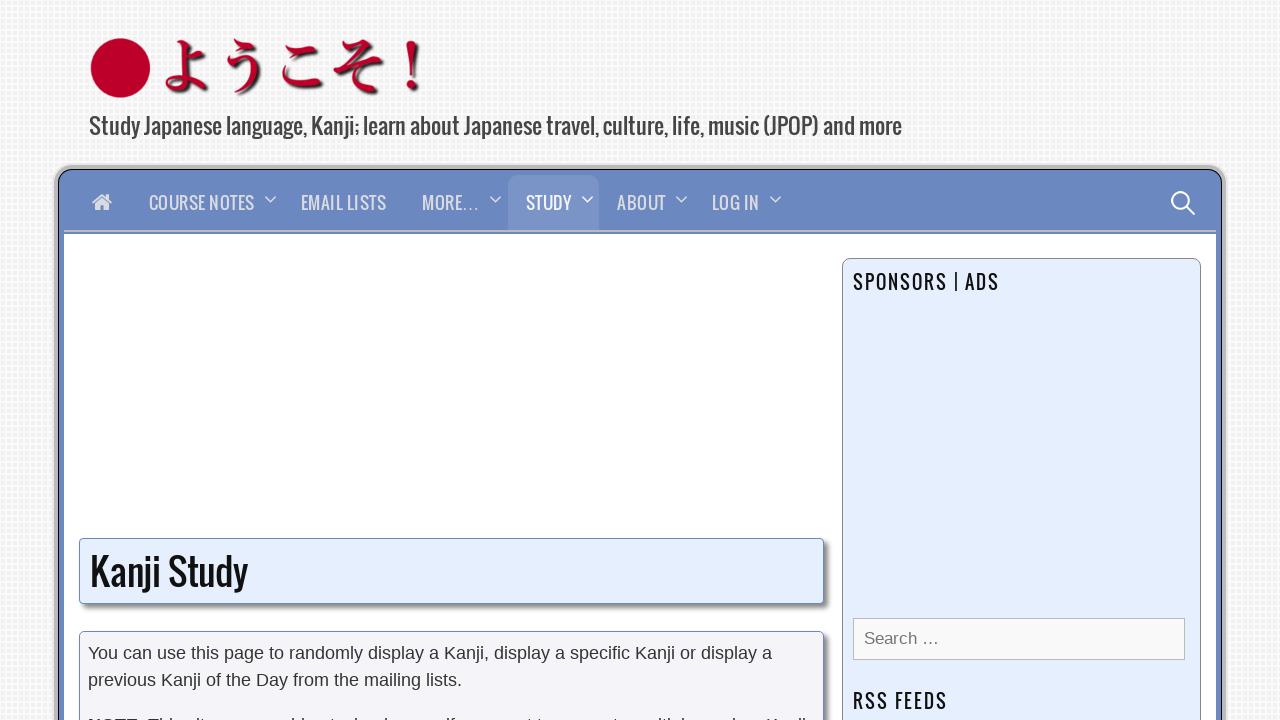

Search input field appeared
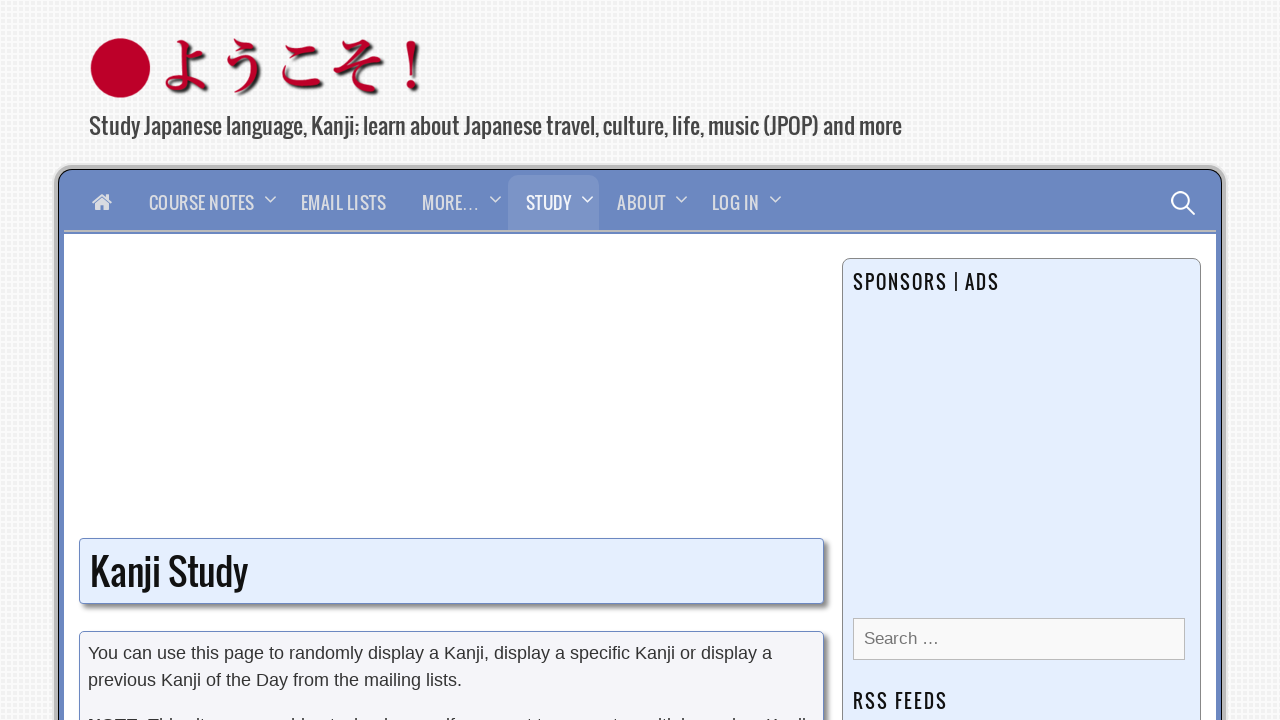

Filled search field with kanji character '乃' on xpath=/html/body/div[2]/div[2]/div/div[1]/div/div/div[3]/form/p[2]/input[1]
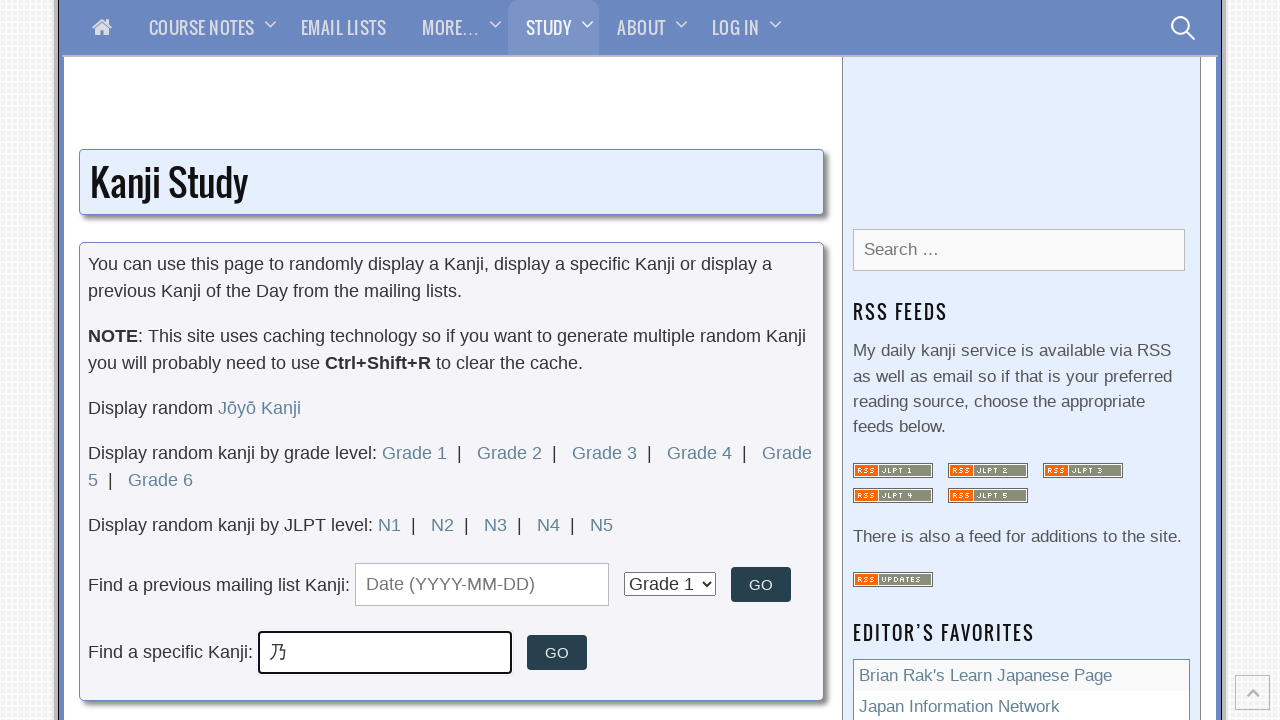

Clicked search submit button at (557, 653) on xpath=/html/body/div[2]/div[2]/div/div[1]/div/div/div[3]/form/p[2]/input[2]
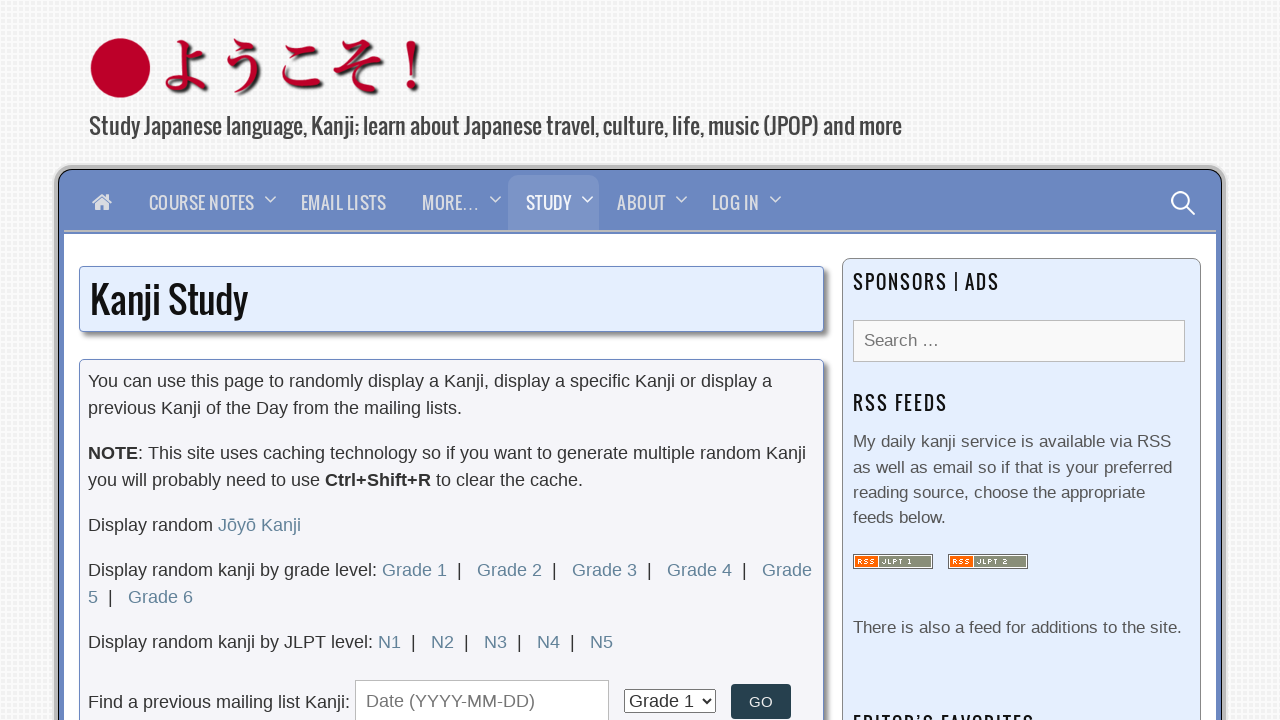

Kanji character information element appeared
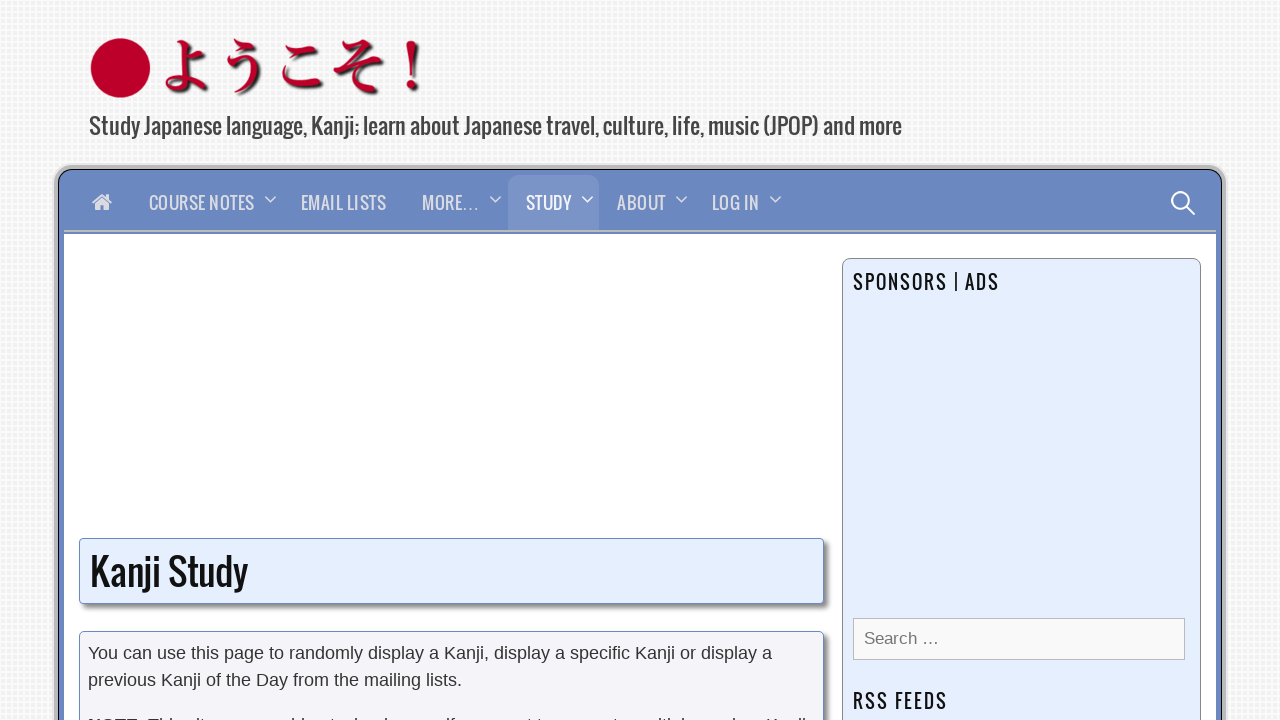

Kanji meaning information element appeared
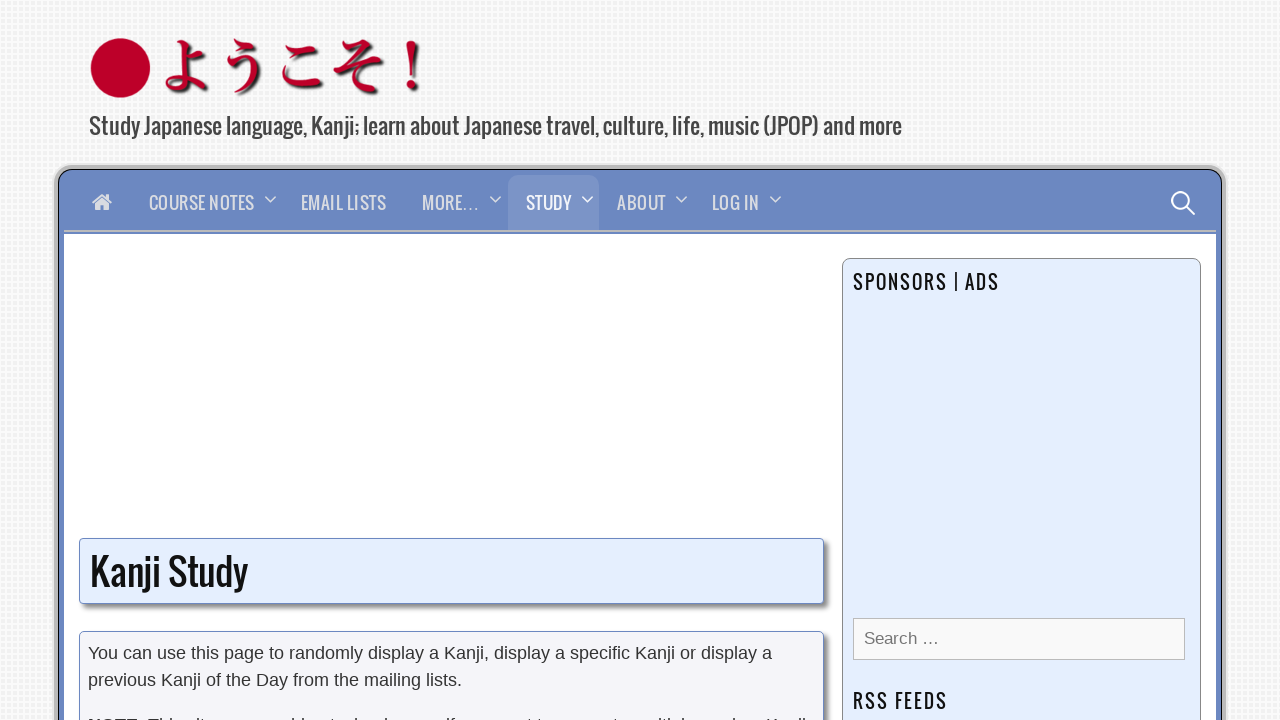

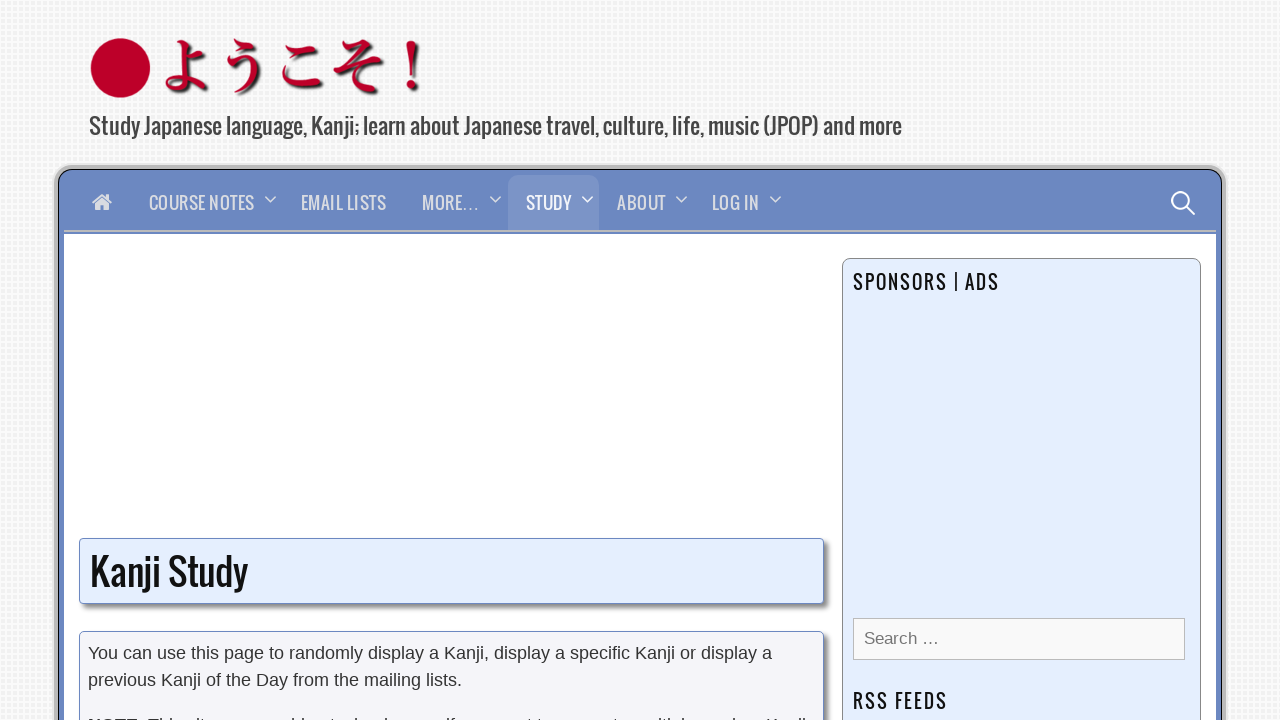